Tests various link interactions on LeafGround's link practice page including clicking links, navigating back, checking for broken links, and counting links on the page.

Starting URL: https://www.leafground.com/link.xhtml

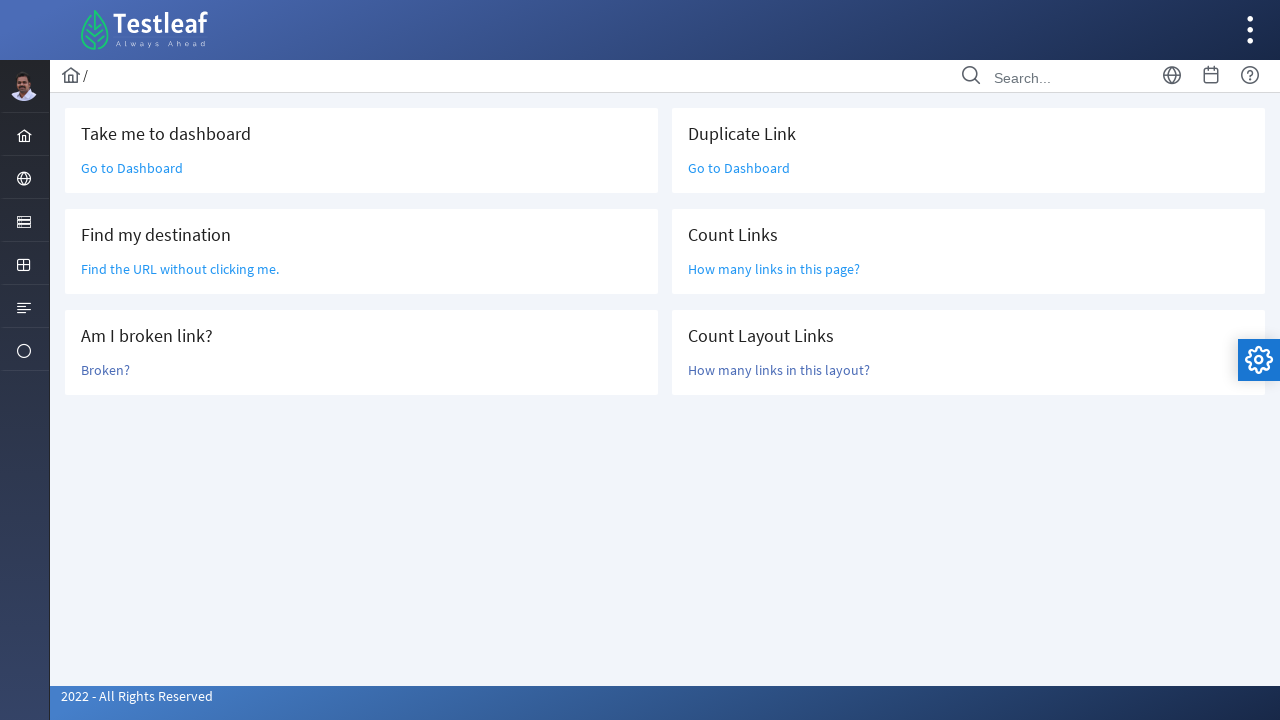

Clicked the first link on LeafGround link practice page at (132, 168) on xpath=//a[@class='ui-link ui-widget']
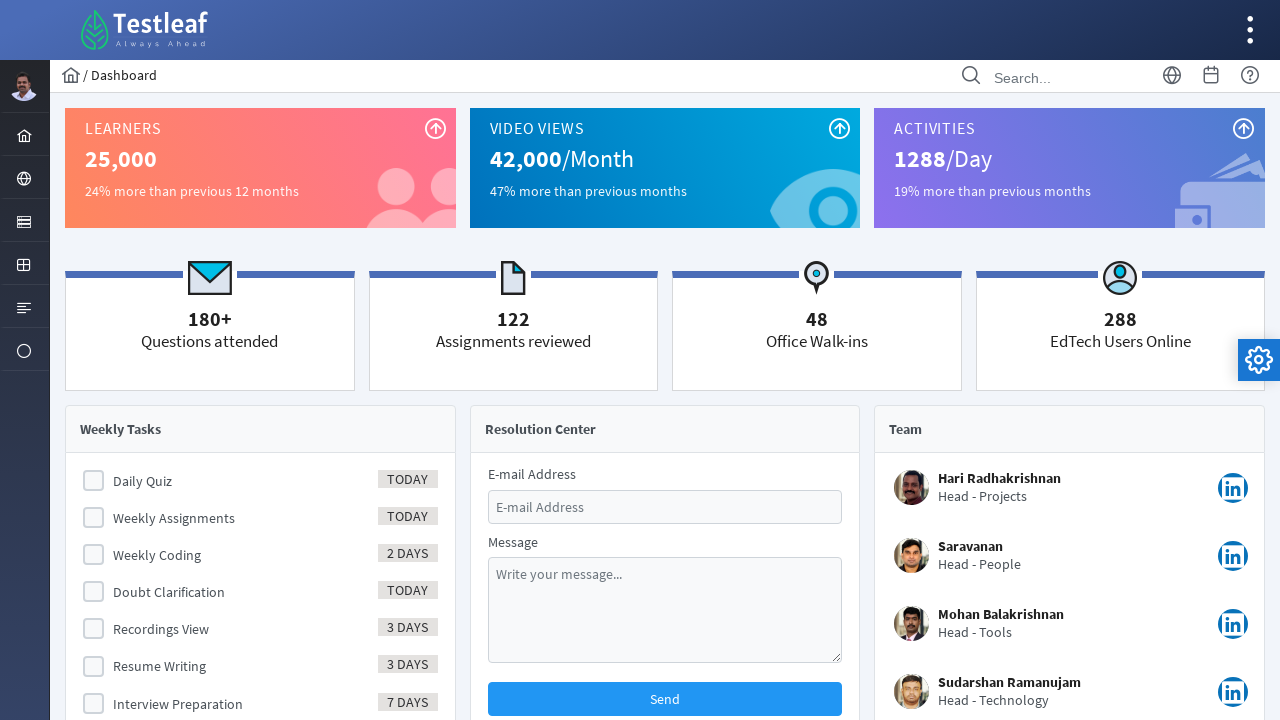

Waited for page to load after clicking first link
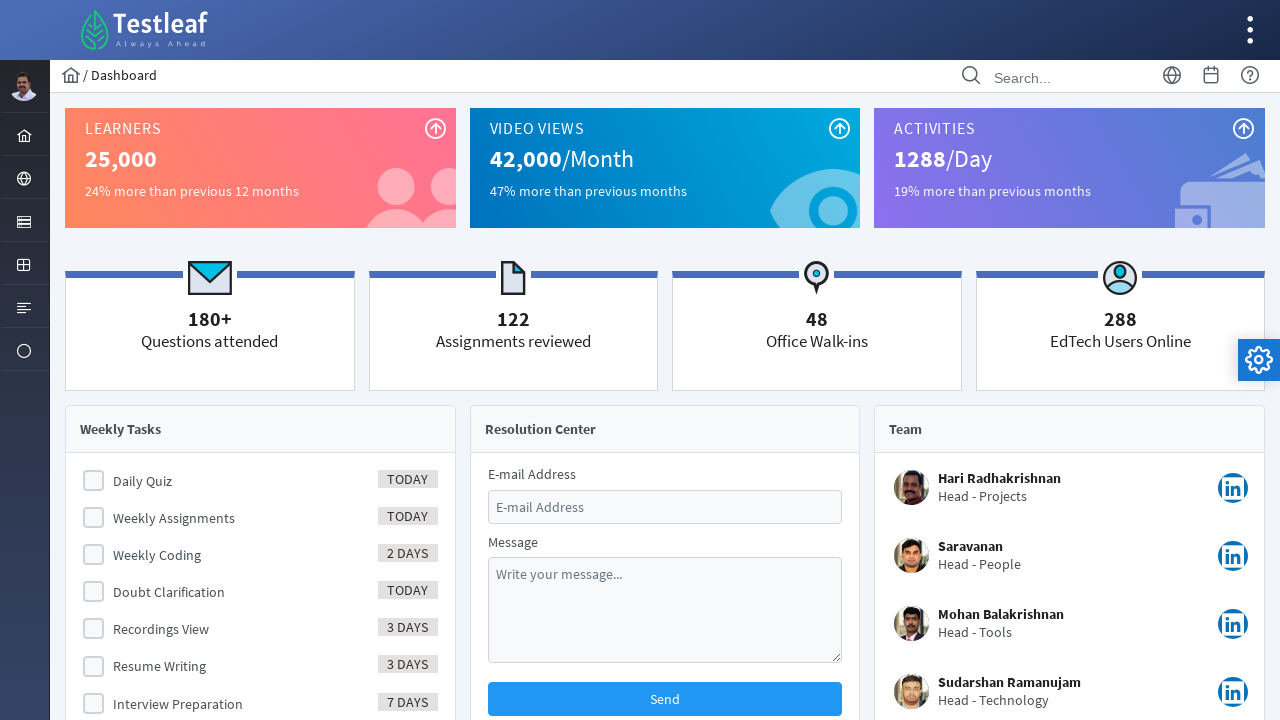

Navigated back to link practice page
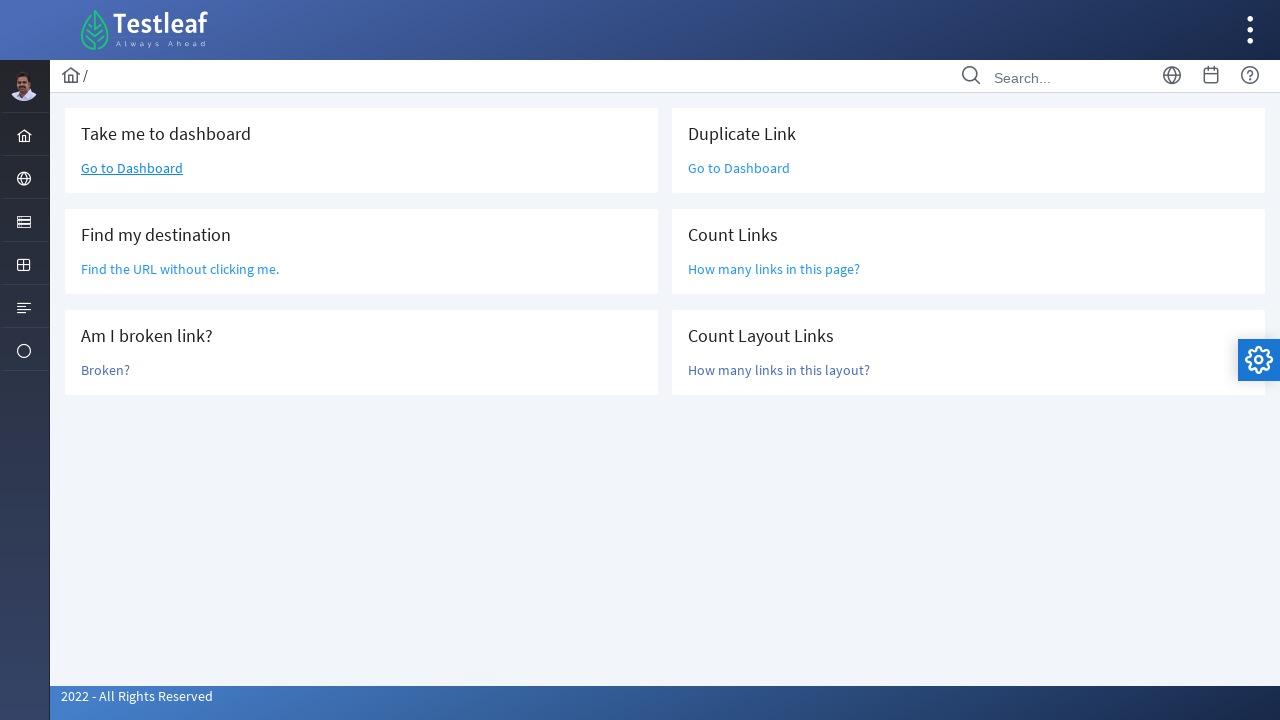

Clicked the 'Broken?' link to check for broken links at (106, 370) on xpath=//a[text()='Broken?']
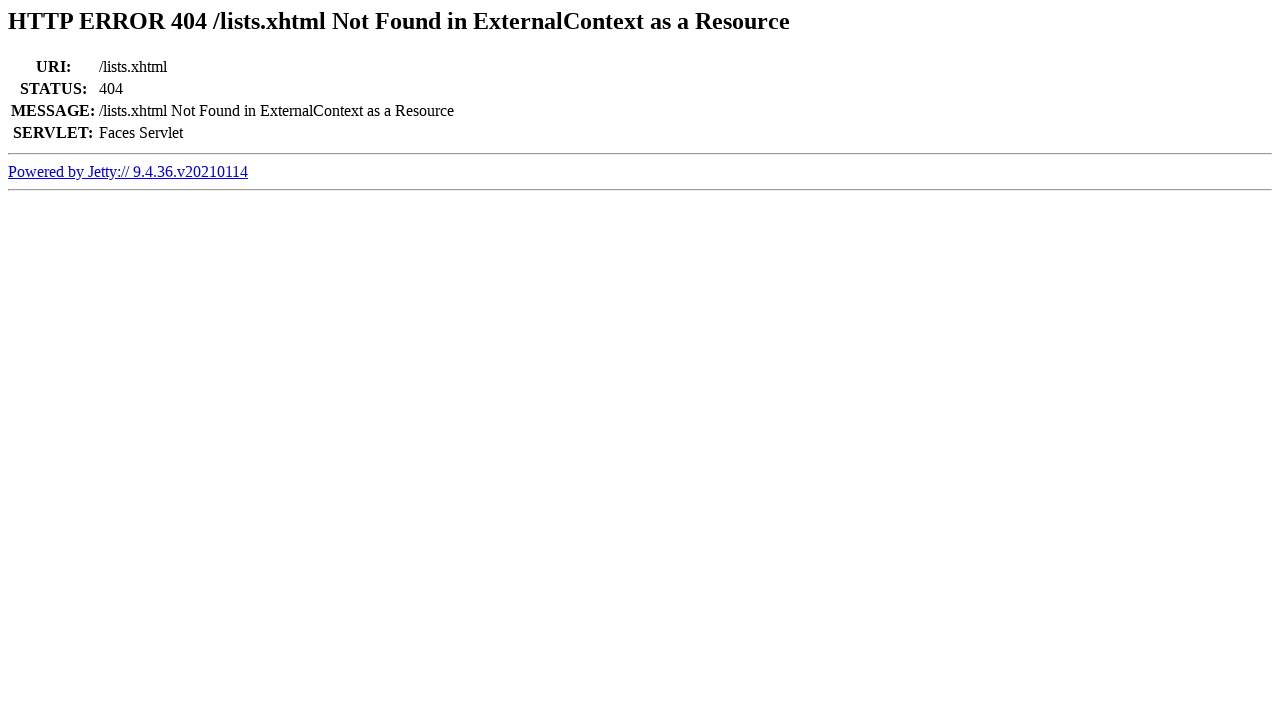

Waited for page to load after clicking 'Broken?' link
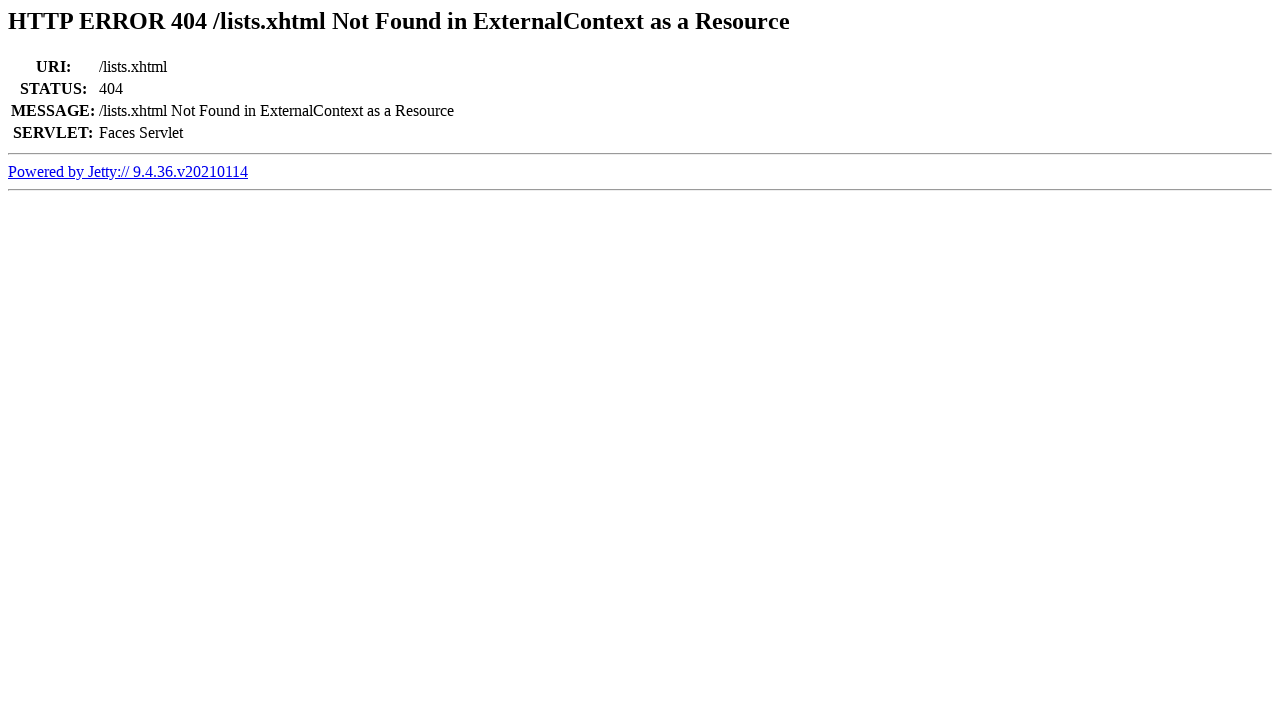

Navigated back to link practice page
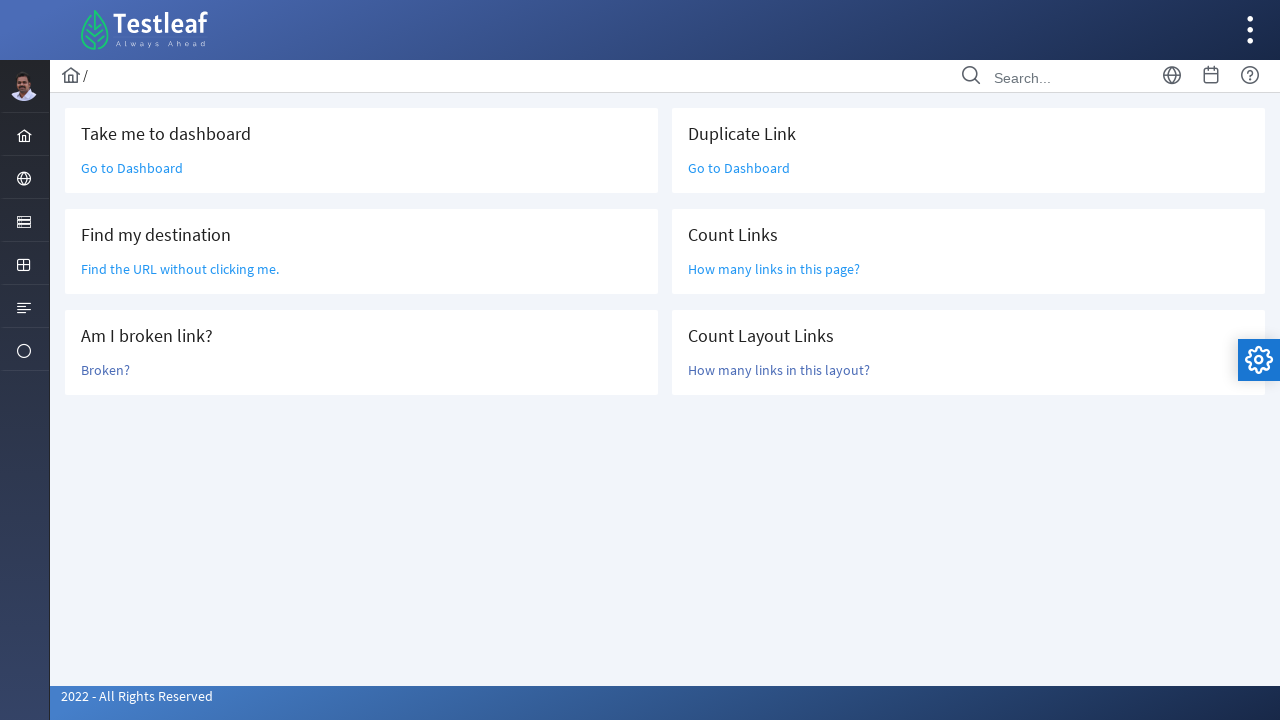

Clicked the third link on the page at (739, 168) on (//a[@class='ui-link ui-widget'])[3]
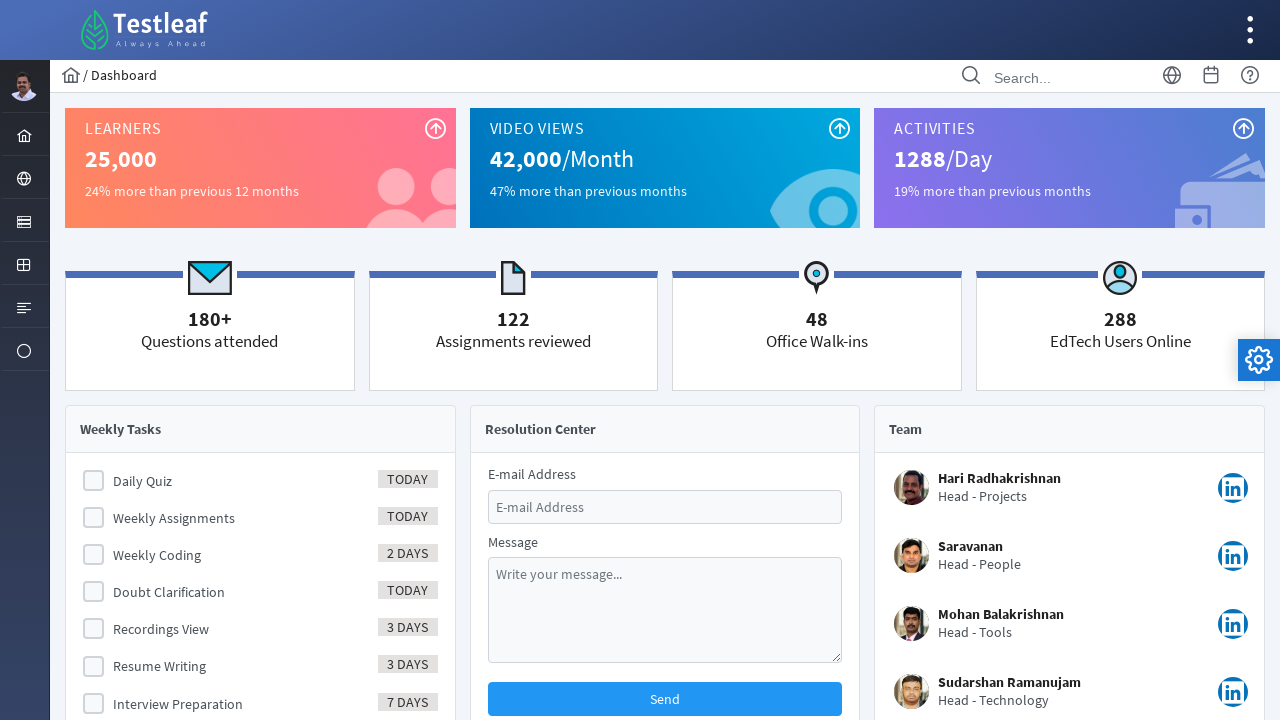

Waited for page to load after clicking third link
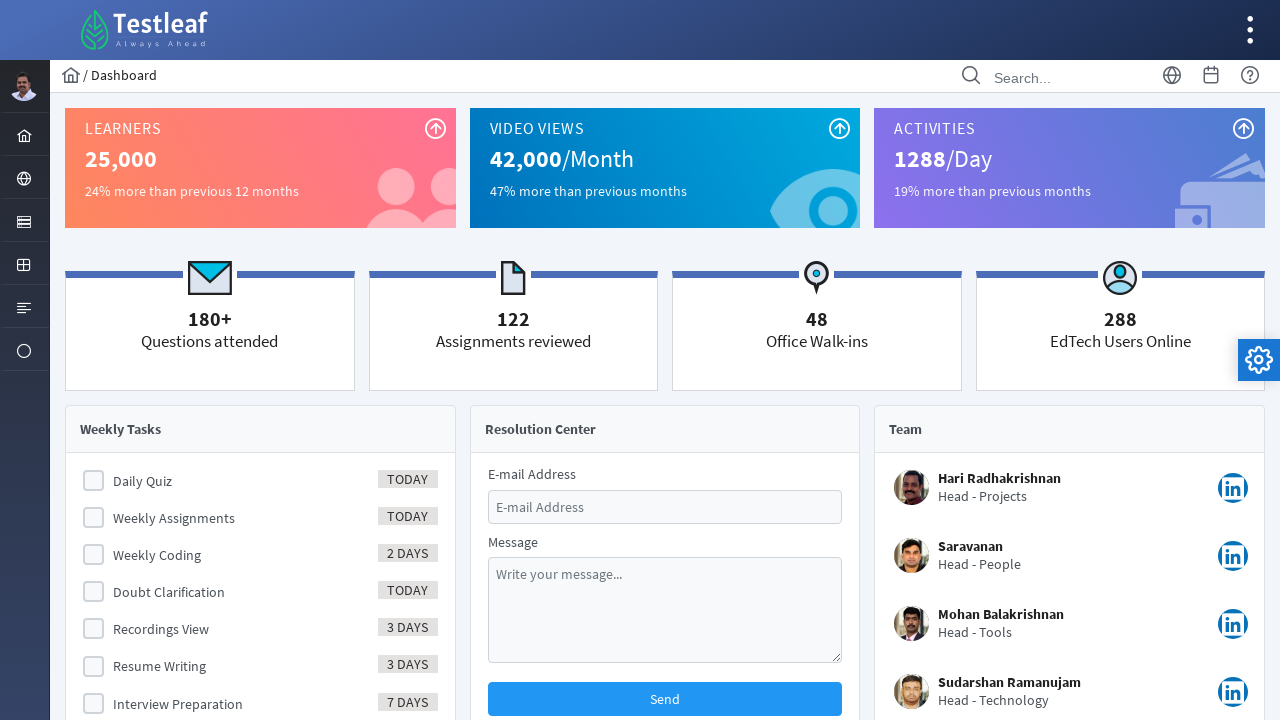

Navigated back to link practice page
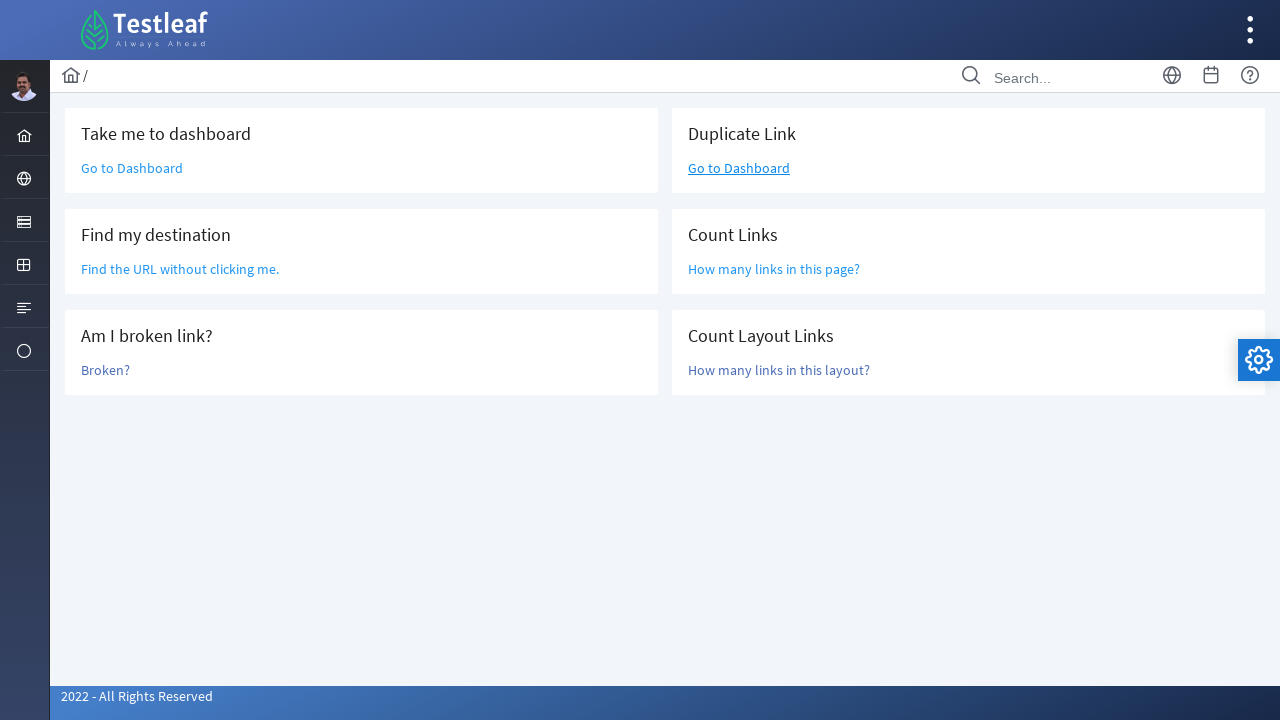

Waited for 'How many links in this page?' link to be visible
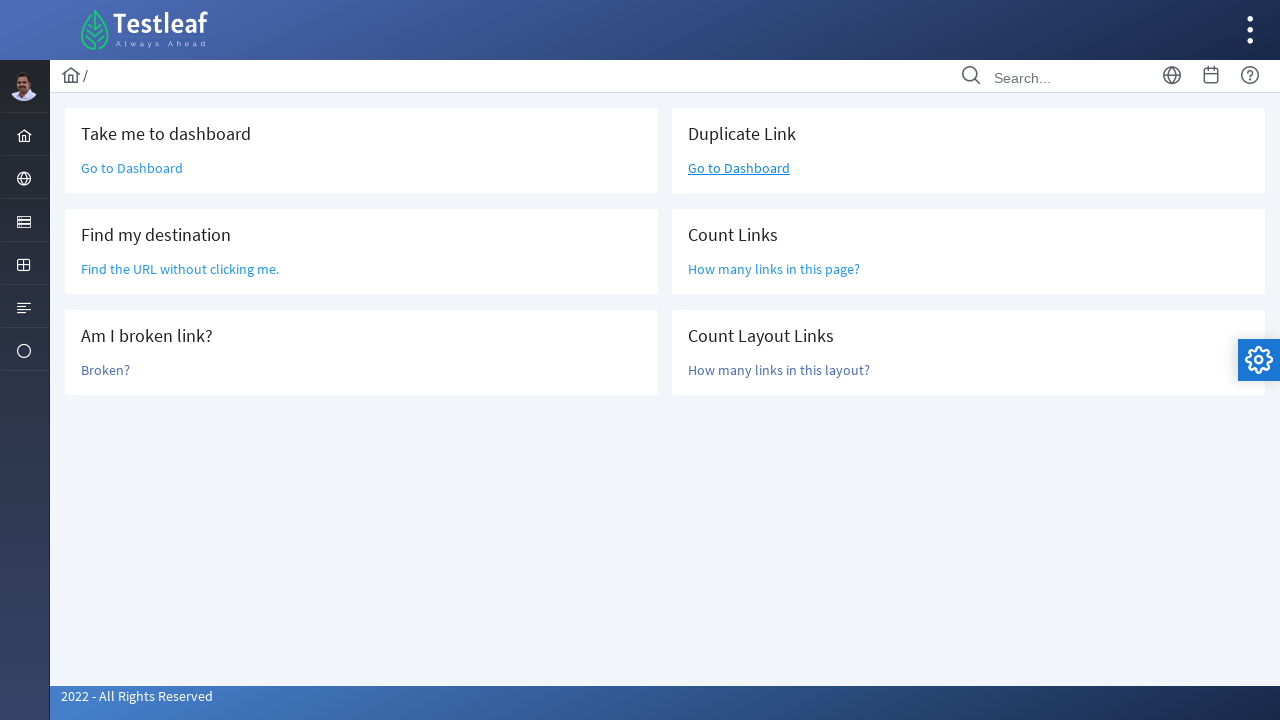

Waited for 'How many links in this layout?' link to be visible
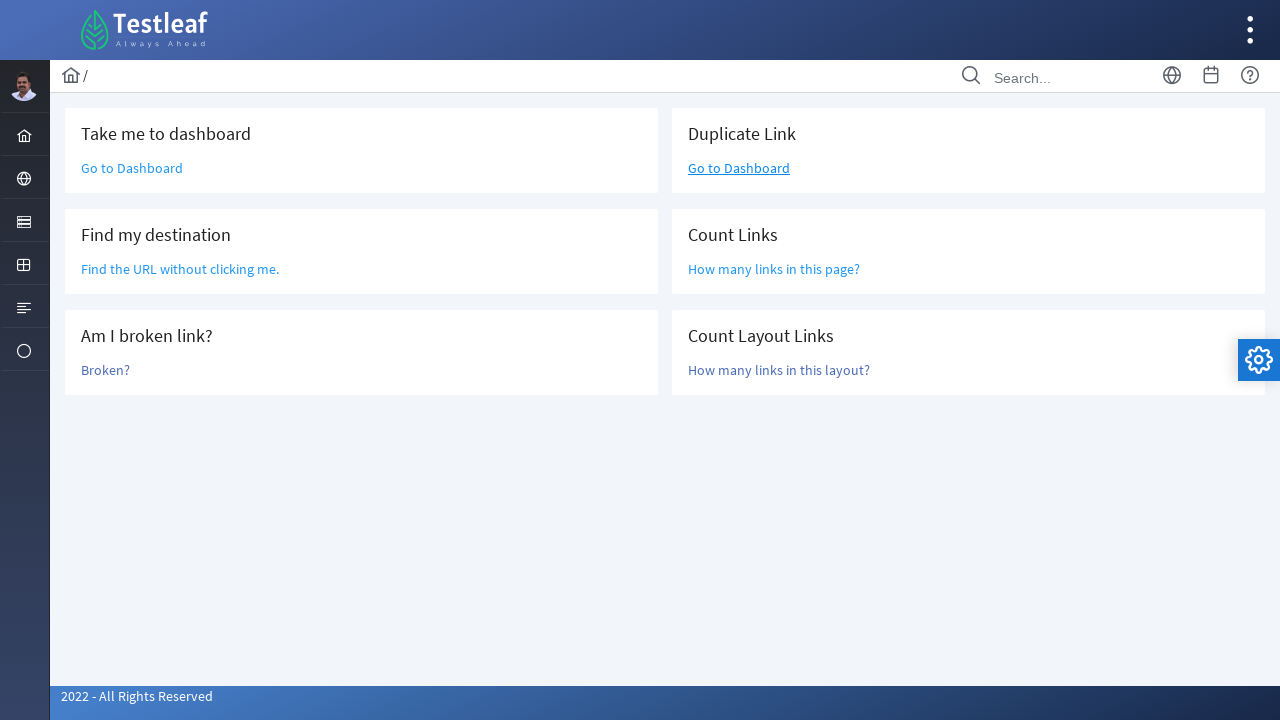

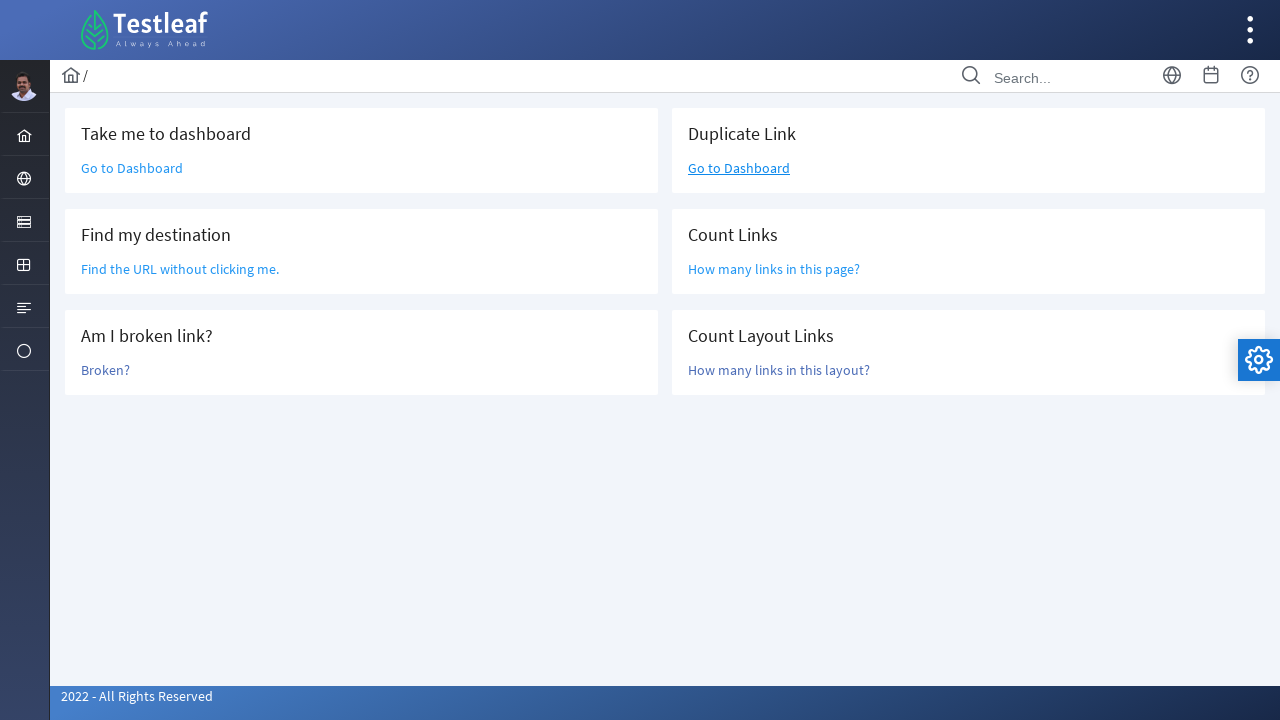